Tests the search functionality by searching for "yonex" products and verifying results contain the search term, then searches for a non-existent product to verify "no results found" message

Starting URL: https://crio-qkart-frontend-qa.vercel.app/

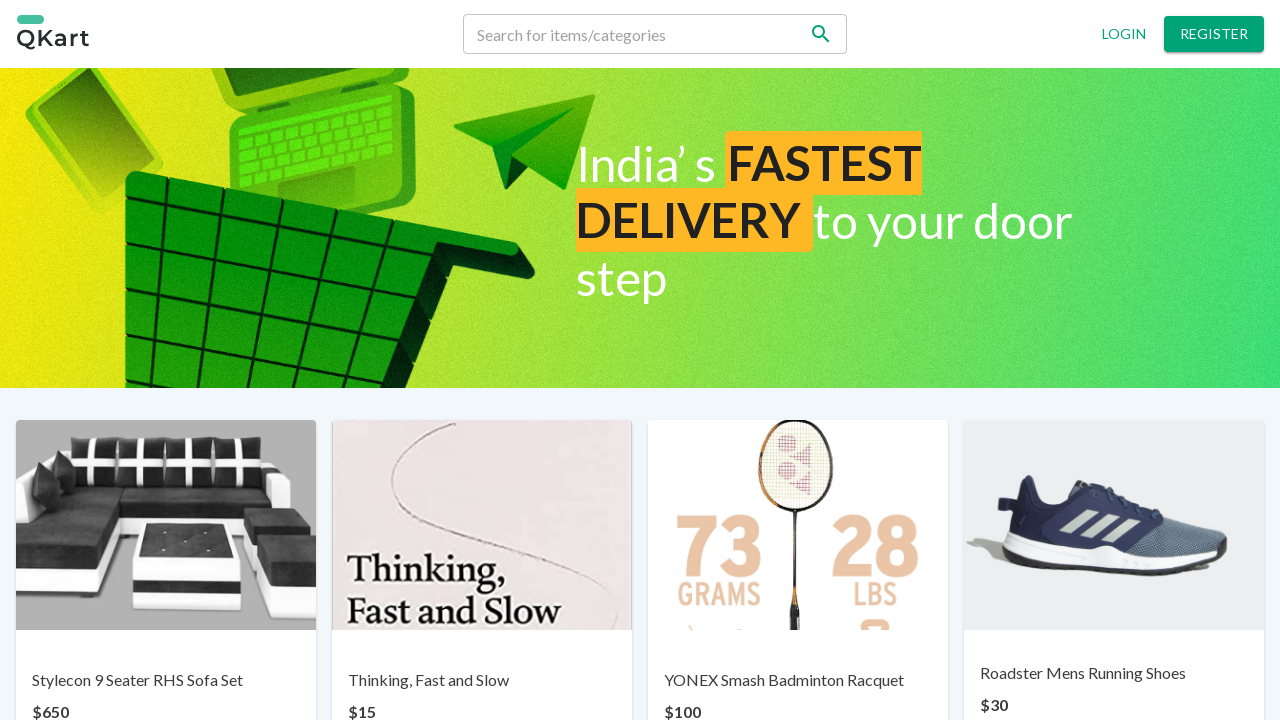

Filled search field with 'yonex' on input[name='search']
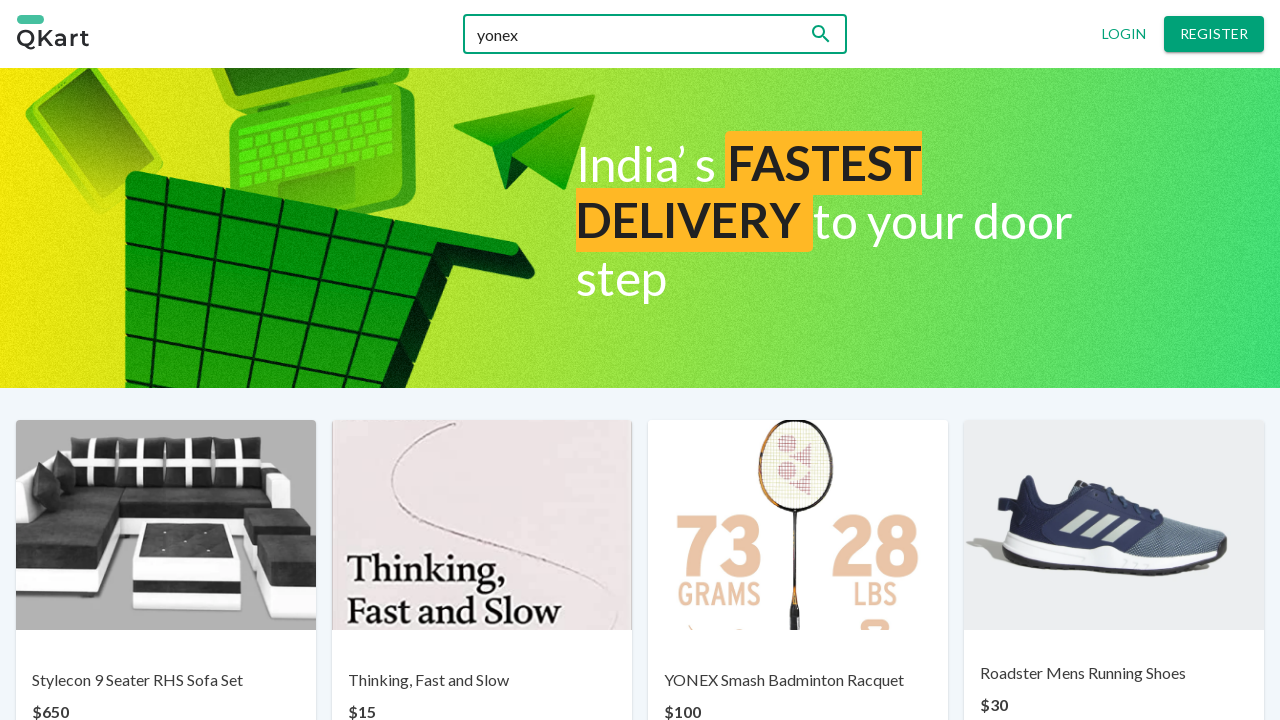

Pressed Enter to search for 'yonex' on input[name='search']
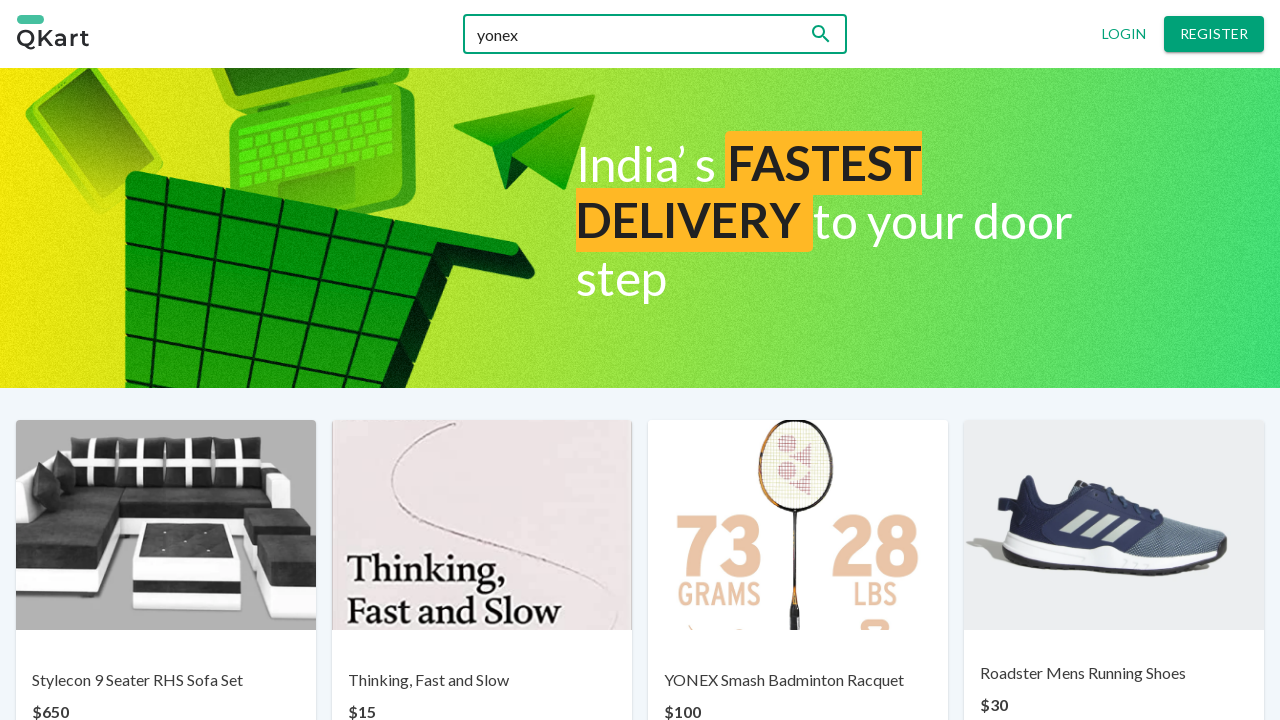

Search results loaded for 'yonex'
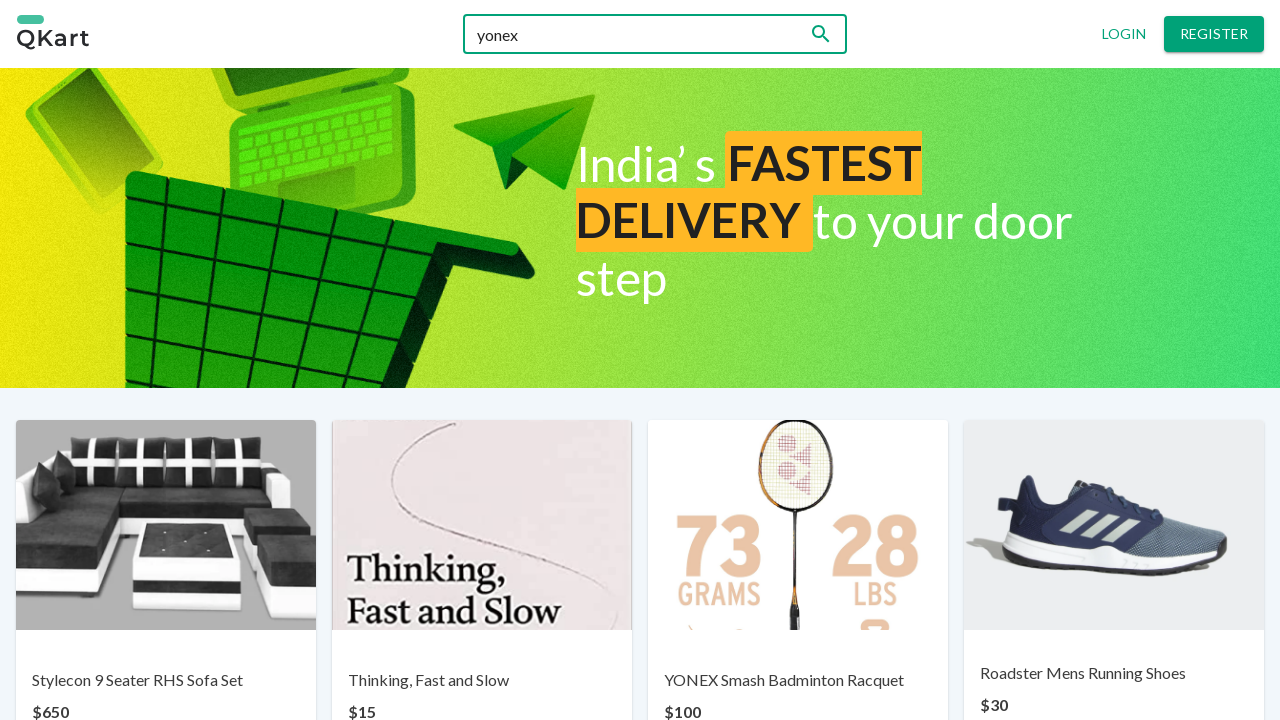

Verified all search results contain 'yonex'
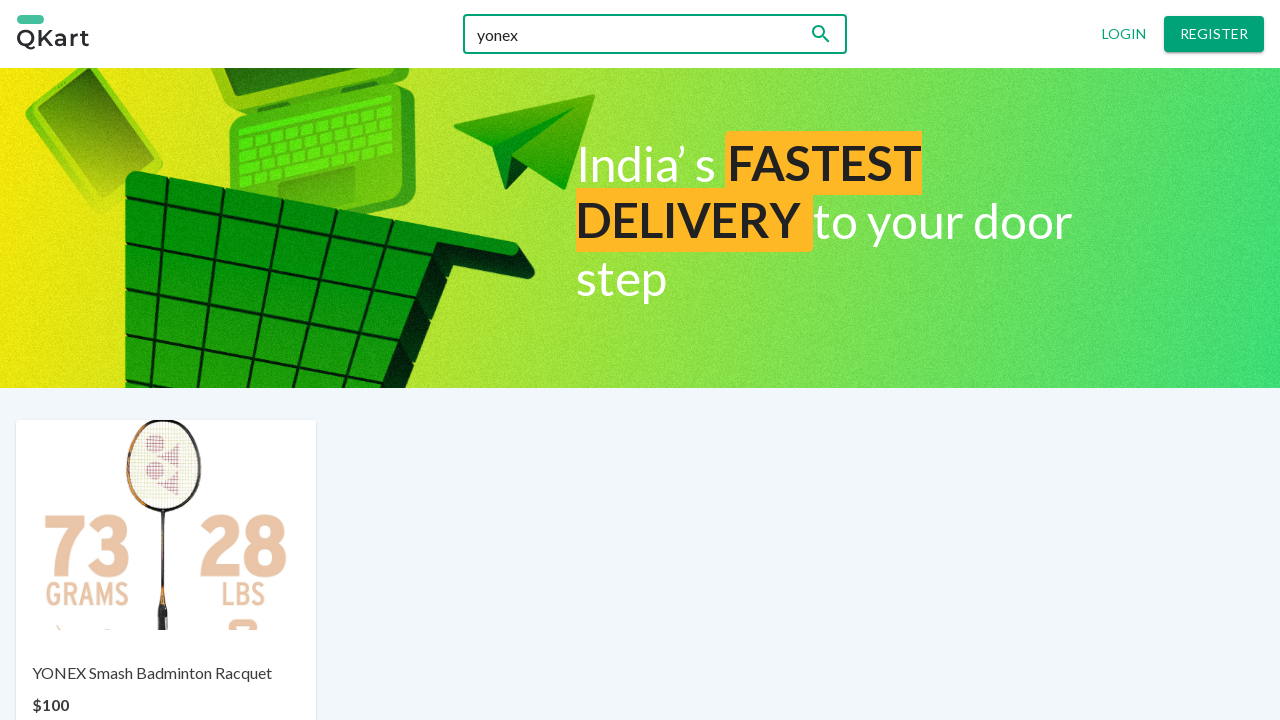

Filled search field with 'Gesundheit' (non-existent product) on input[name='search']
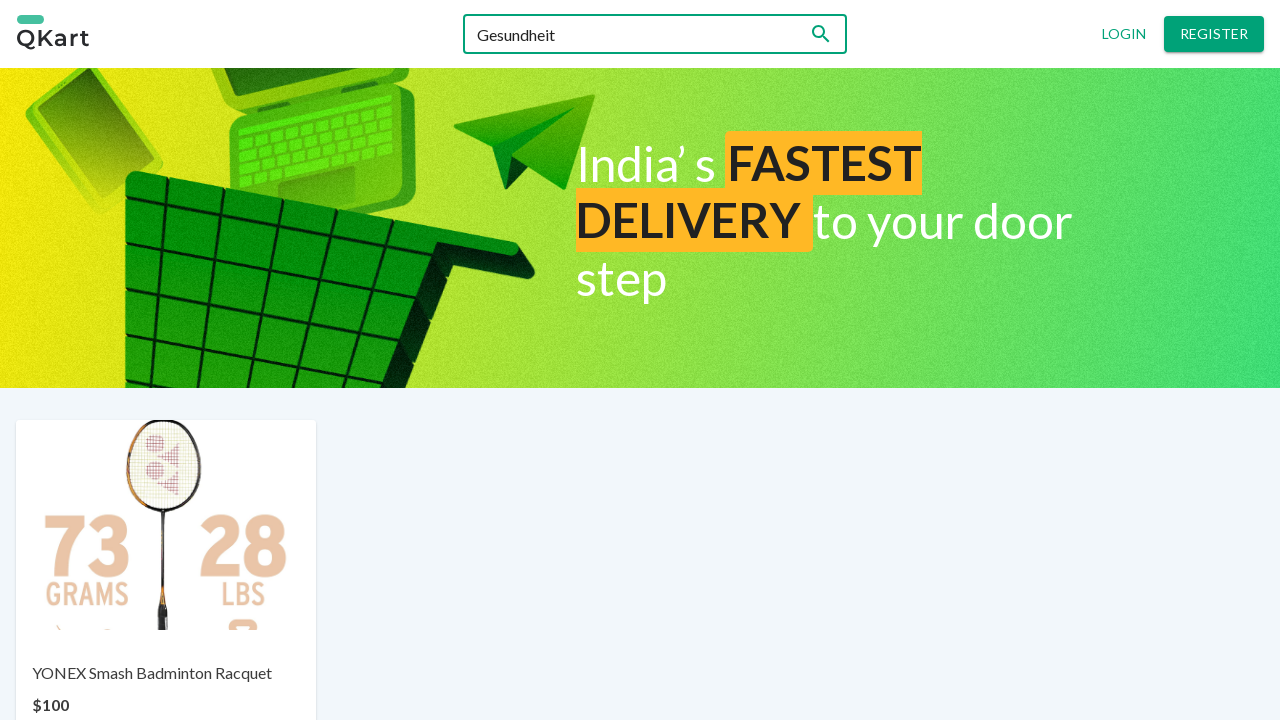

Pressed Enter to search for 'Gesundheit' on input[name='search']
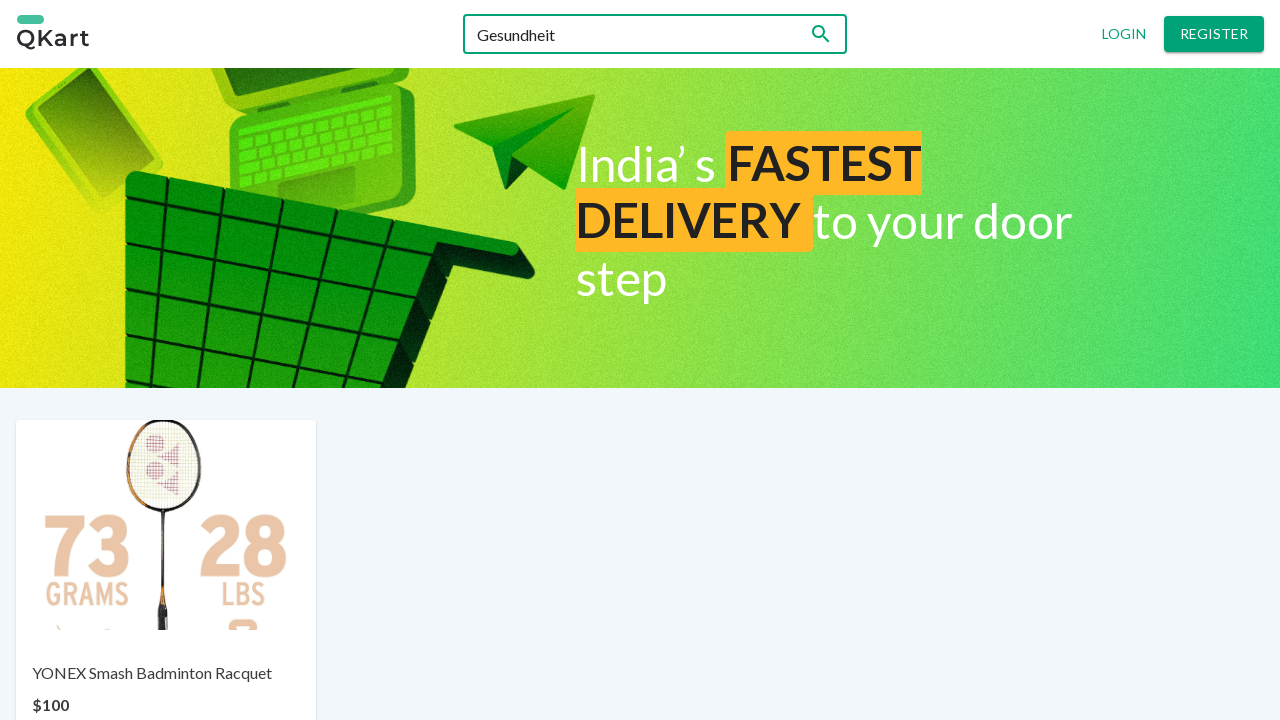

Verified 'No products found' message displayed for non-existent product
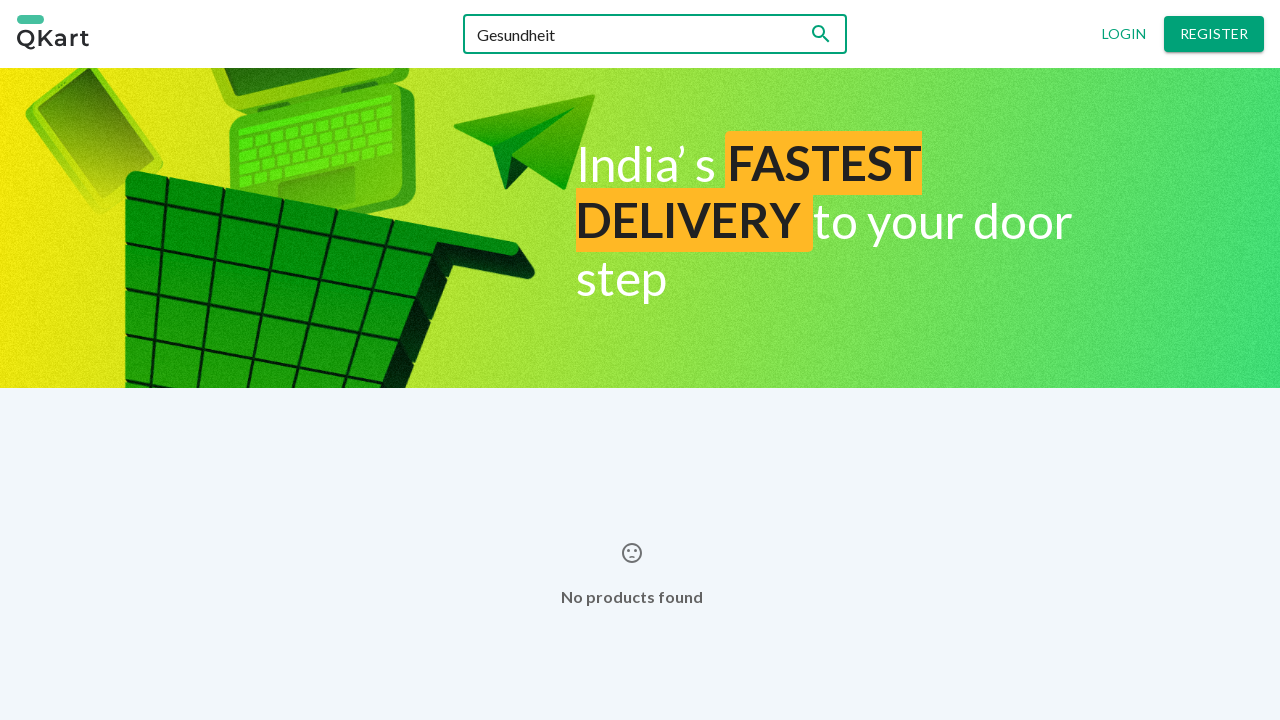

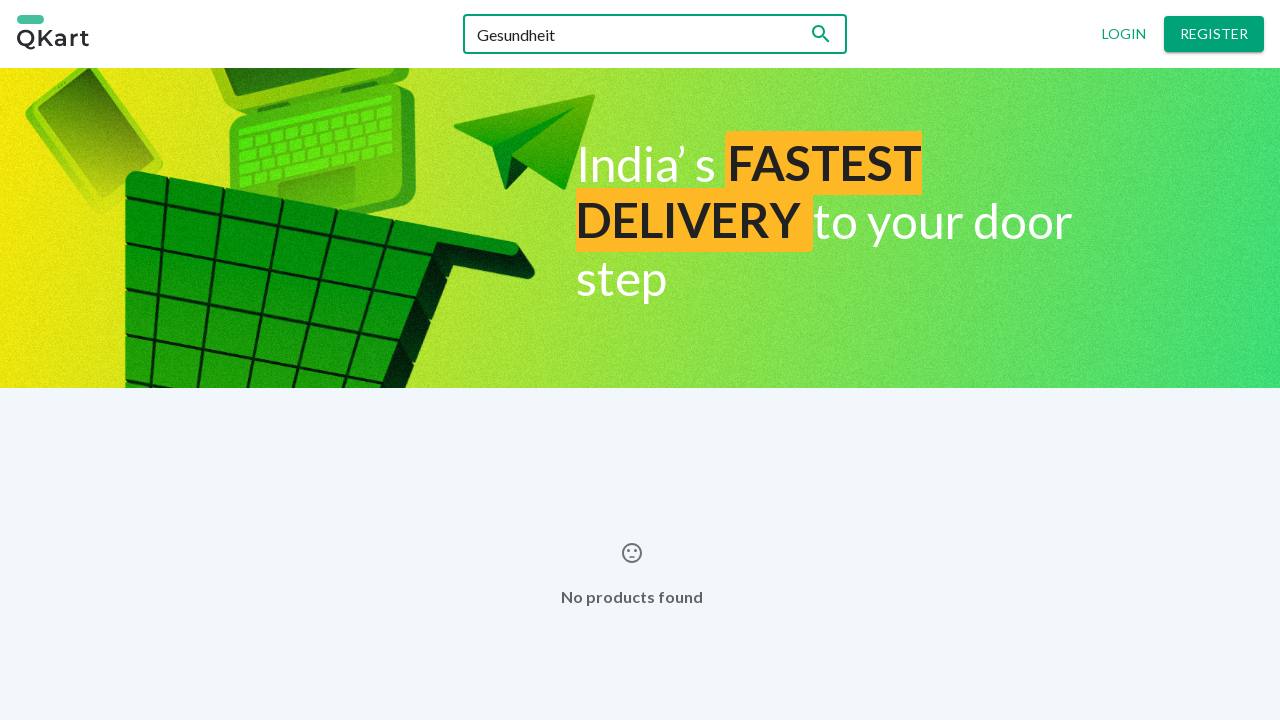